Tests right-click (context menu) functionality by locating a button element and performing a right-click action on it to trigger a context menu

Starting URL: http://swisnl.github.io/jQuery-contextMenu/demo.html

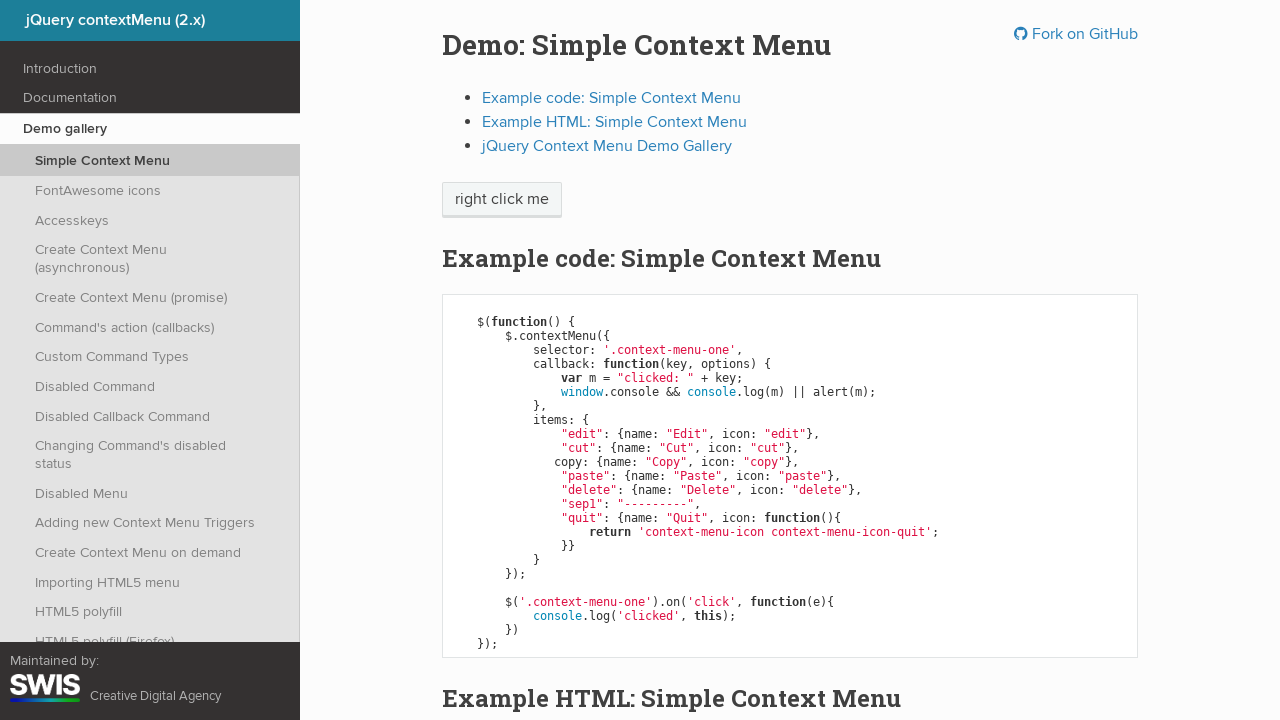

Located the right-click button element
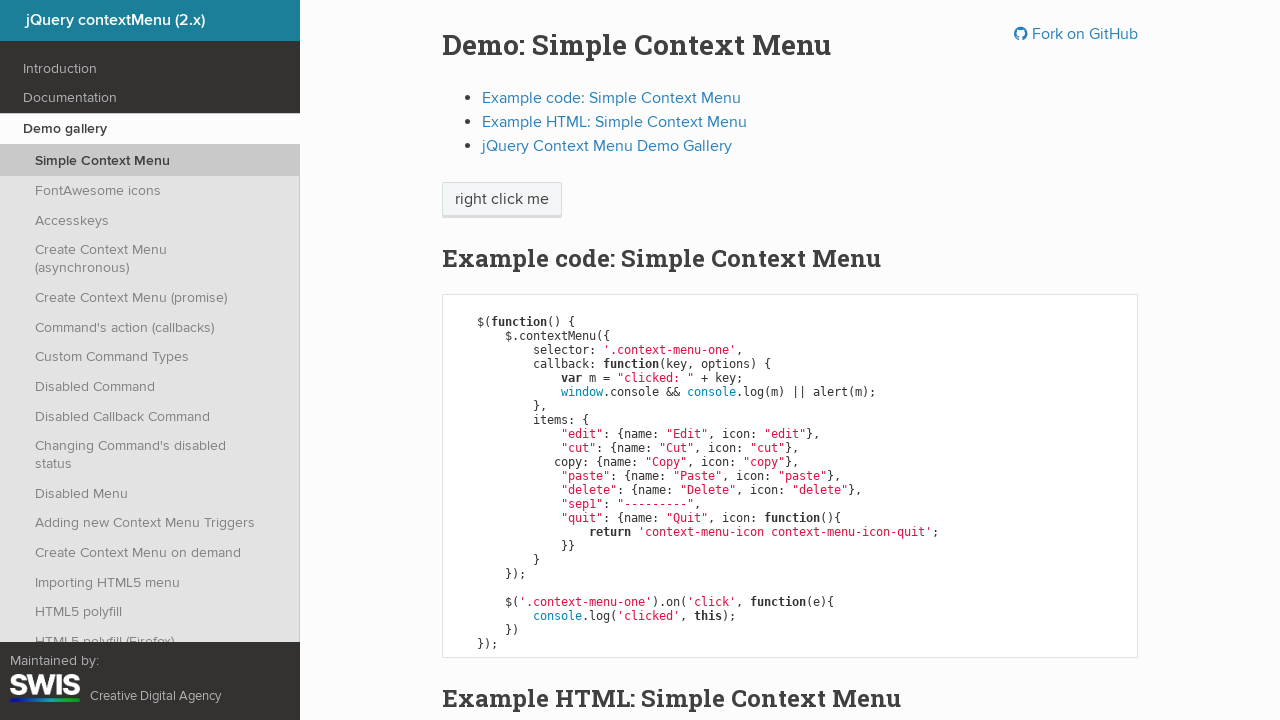

Performed right-click action to trigger context menu at (502, 200) on xpath=//span[@class='context-menu-one btn btn-neutral']
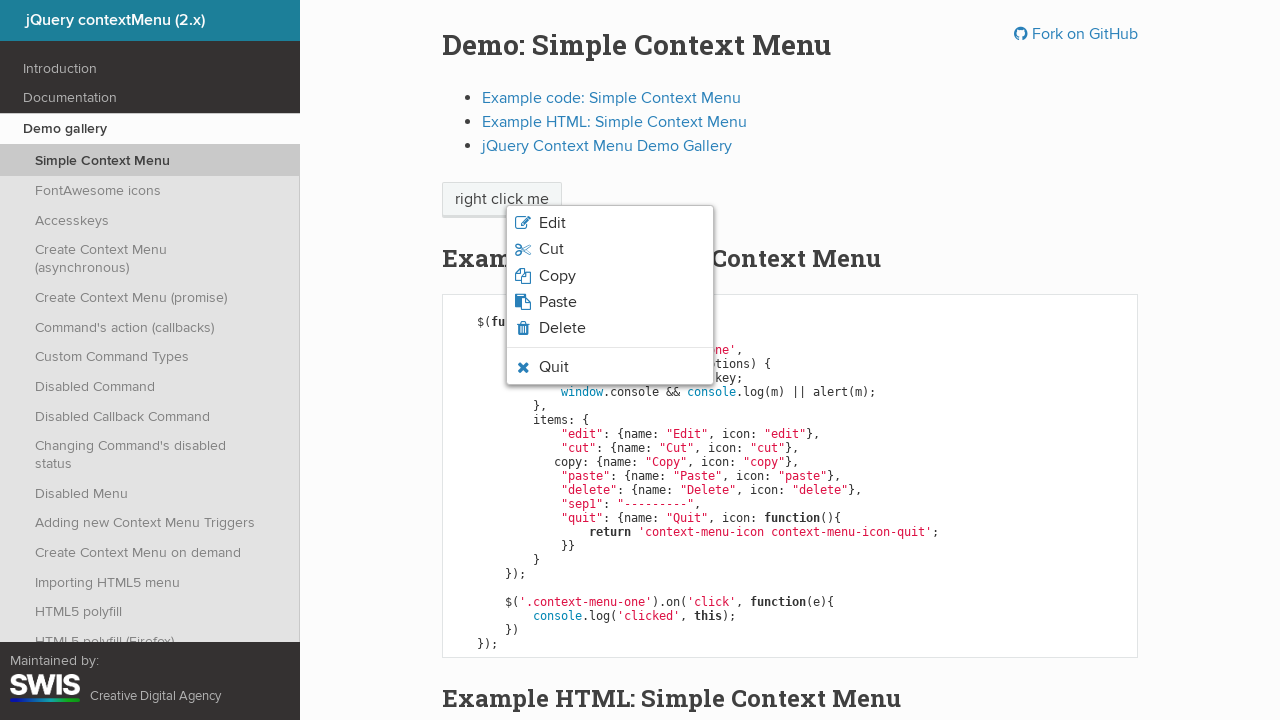

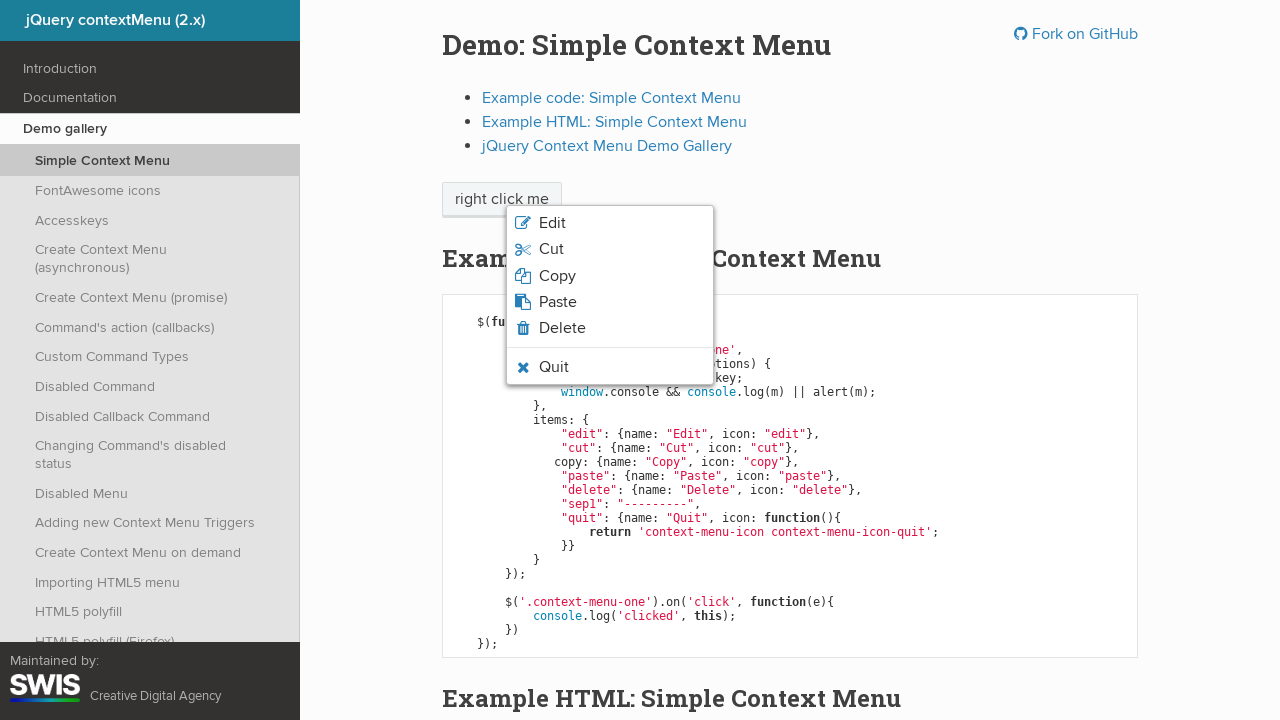